Calculates the sum of two numbers displayed on the page, selects the calculated sum from a dropdown menu, and submits the form

Starting URL: https://suninjuly.github.io/selects2.html

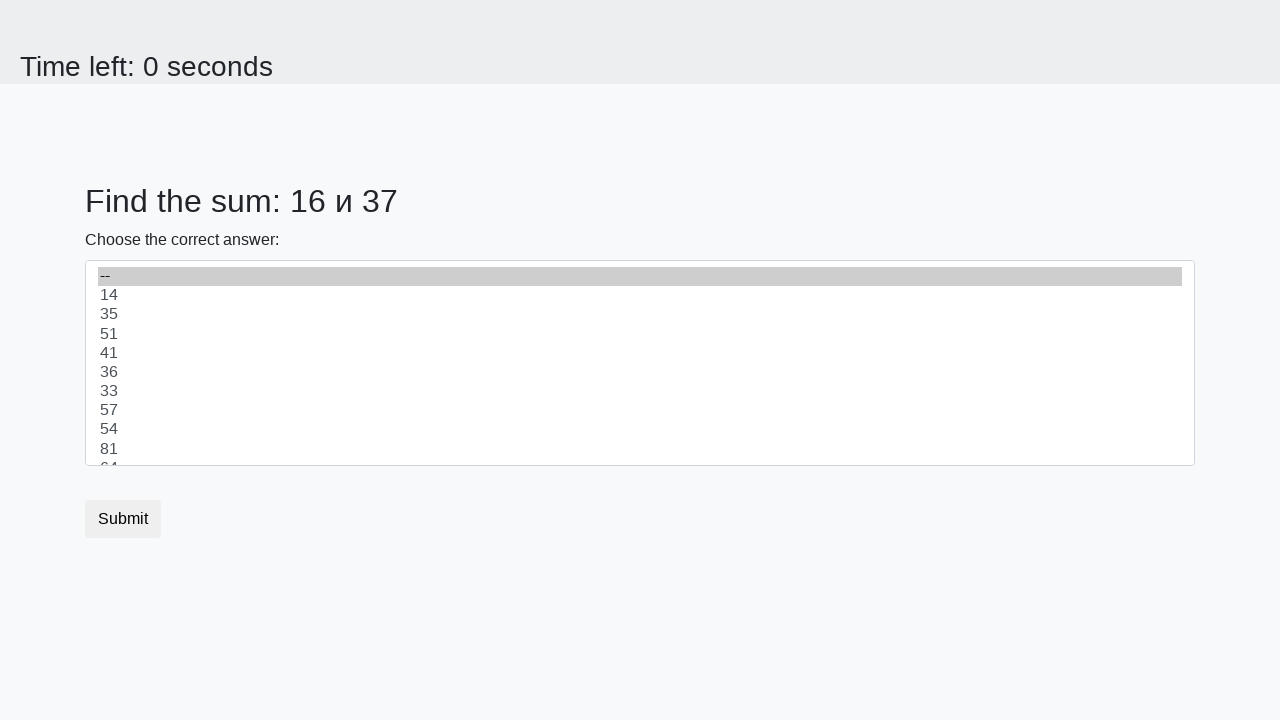

Retrieved first number from #num1 element
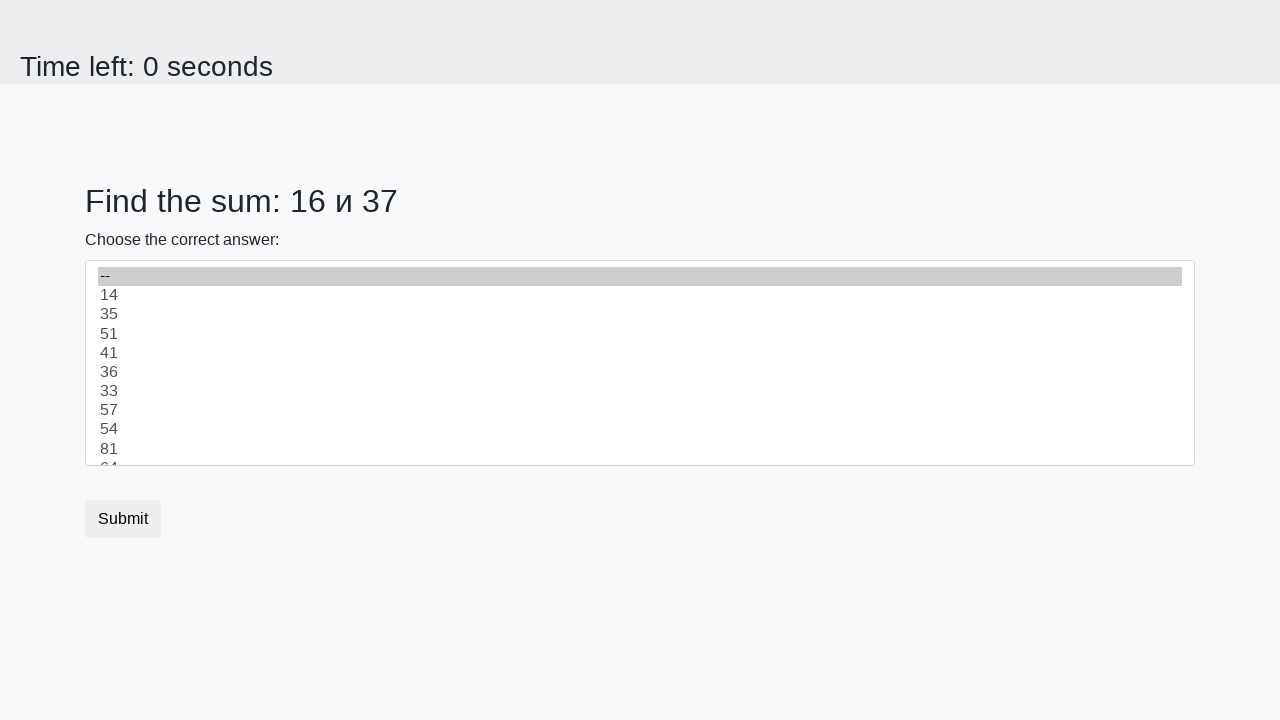

Retrieved second number from #num2 element
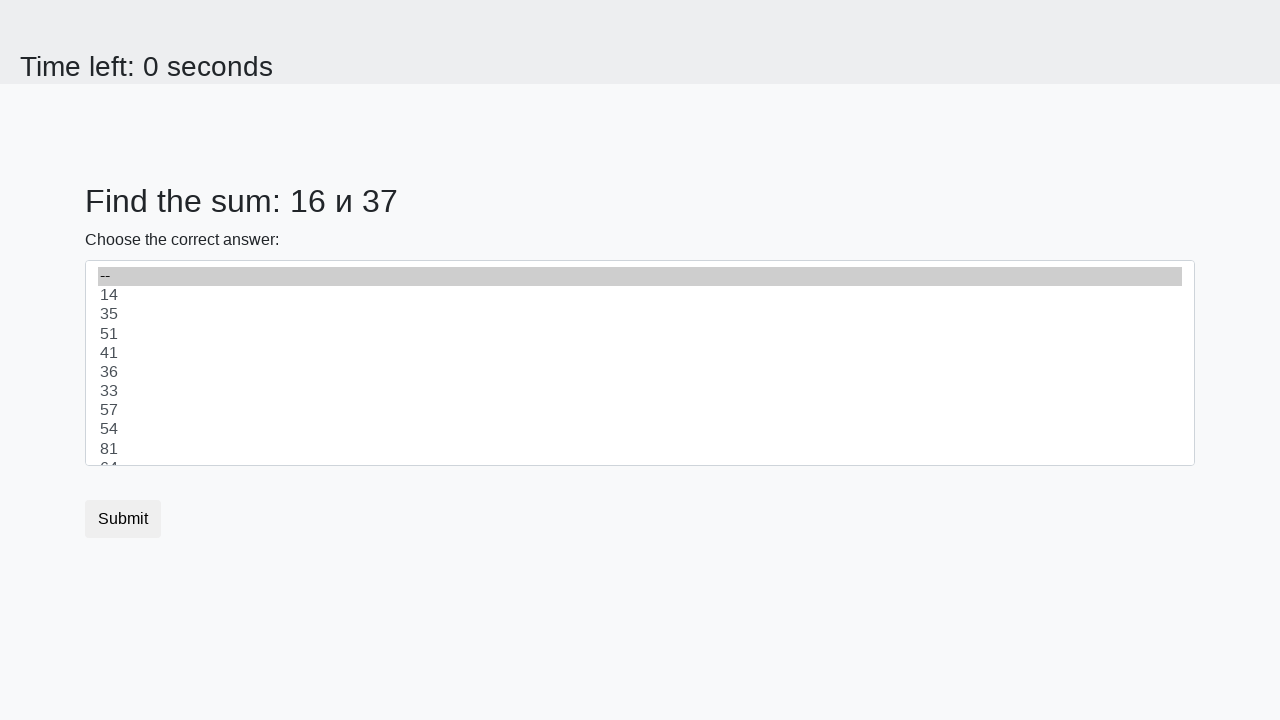

Calculated sum: 16 + 37 = 53
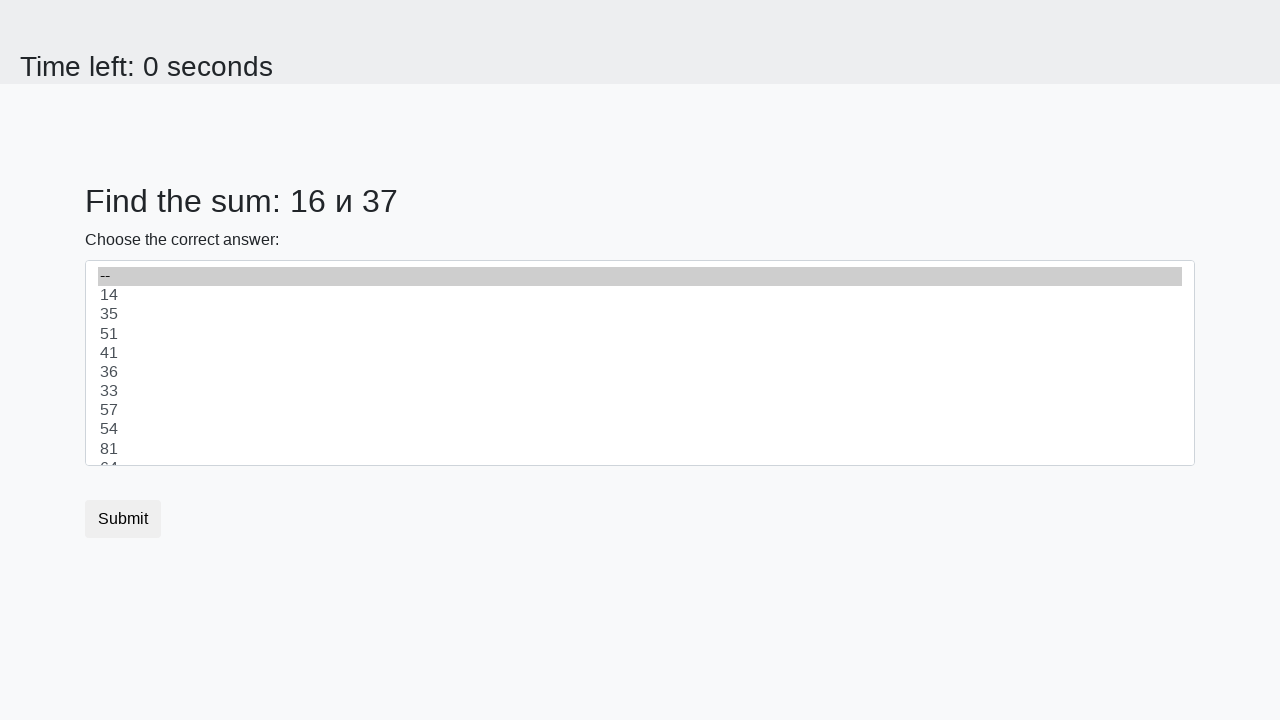

Selected calculated sum 53 from dropdown menu on select
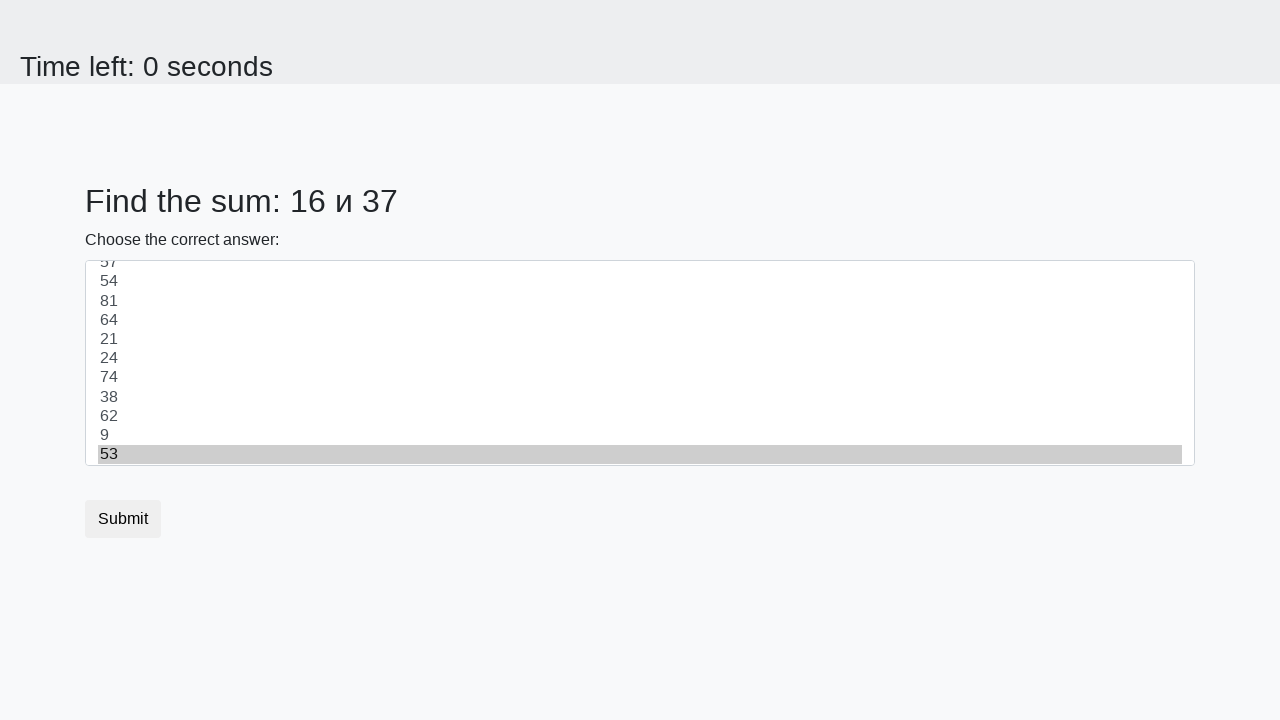

Clicked submit button at (123, 519) on .btn
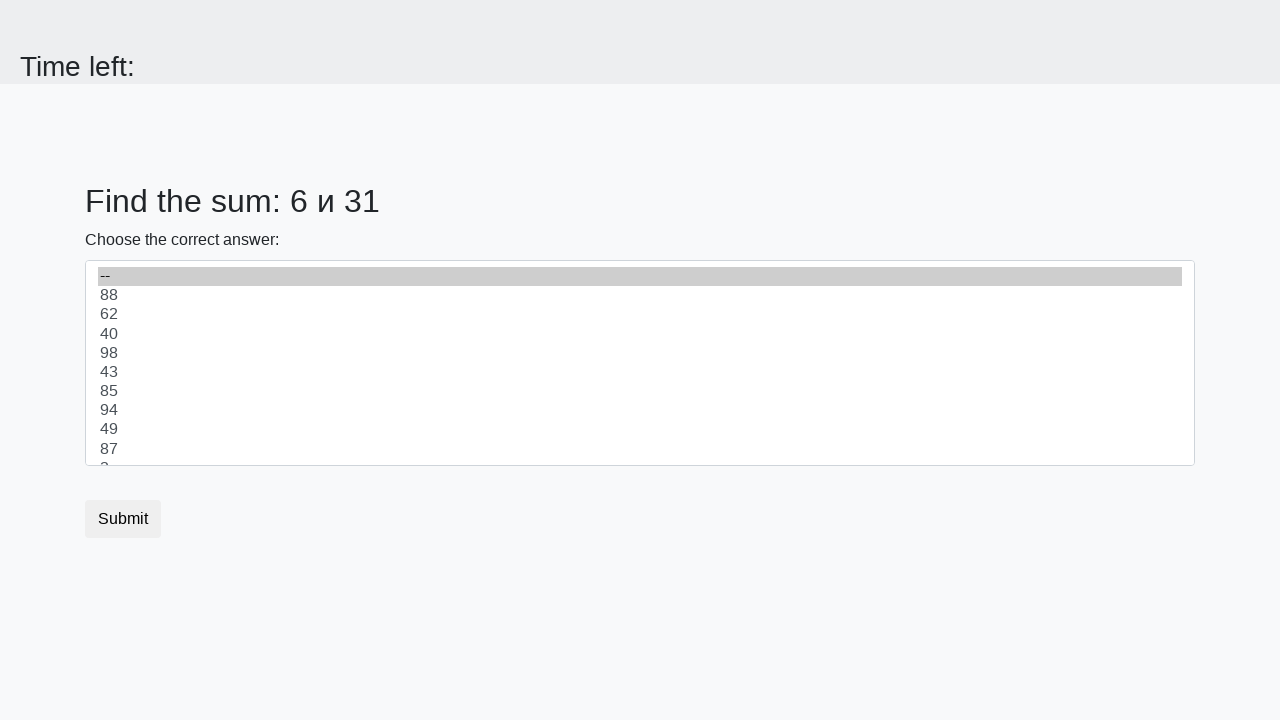

Waited 1000ms for result/alert to appear
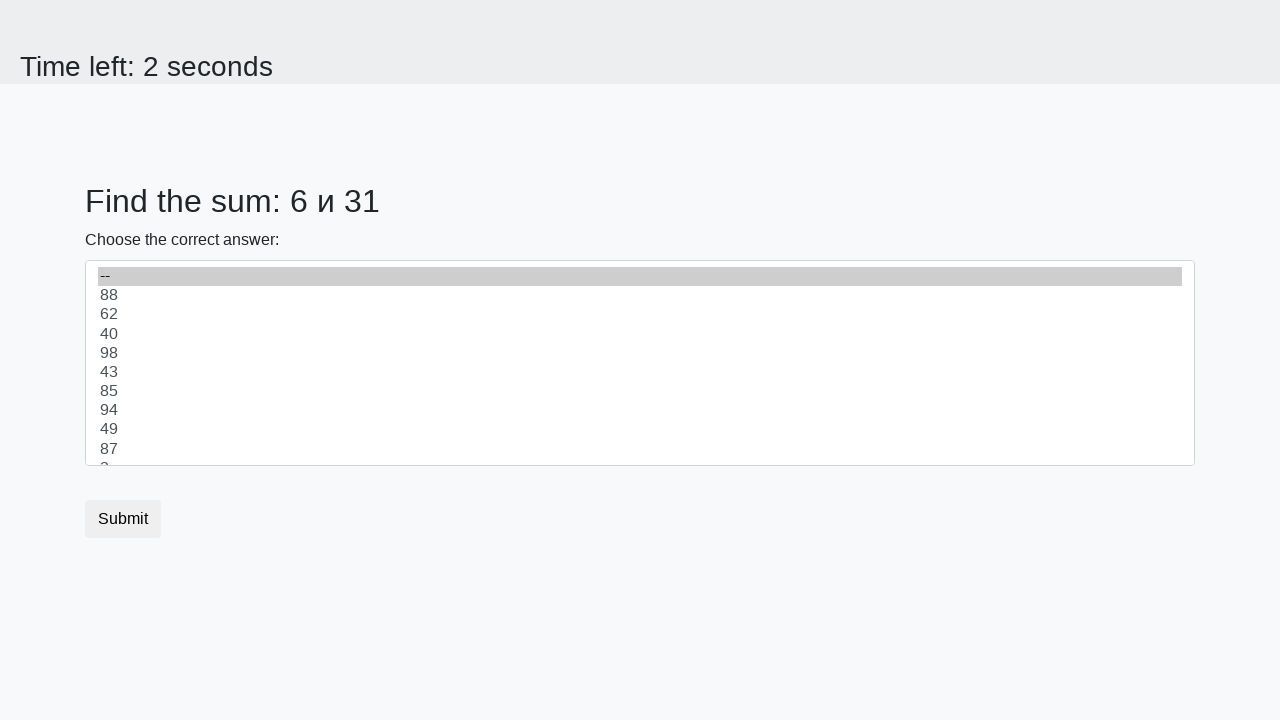

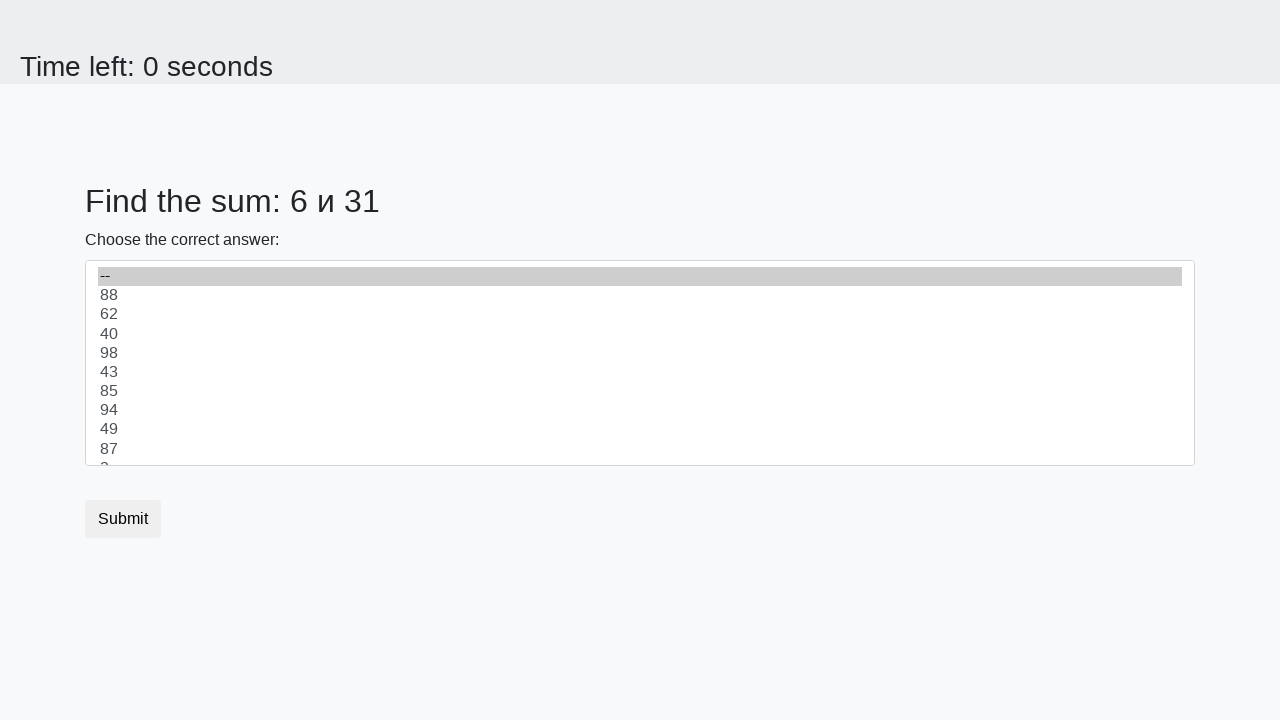